Tests nested iframe navigation by switching to frames within frames and interacting with elements inside the innermost frame

Starting URL: http://demo.automationtesting.in/Register.html

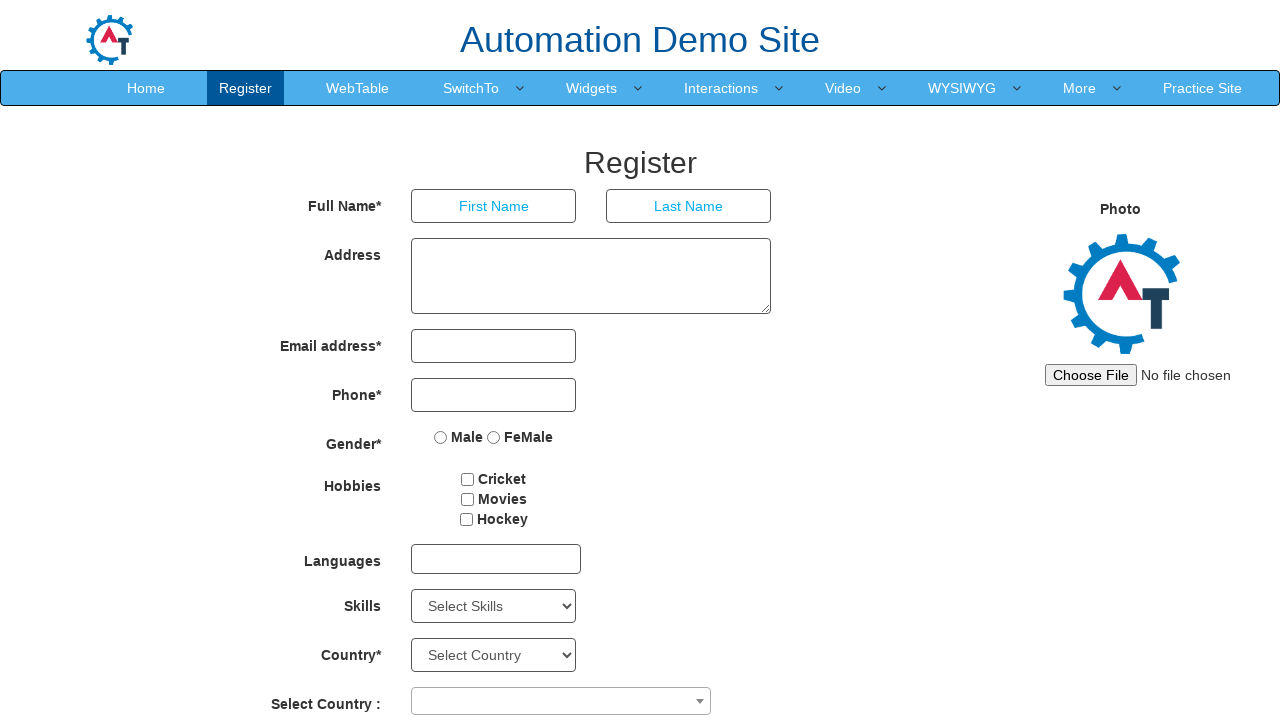

Clicked the dropdown toggle at (471, 88) on (//a[@class='dropdown-toggle'])[1]
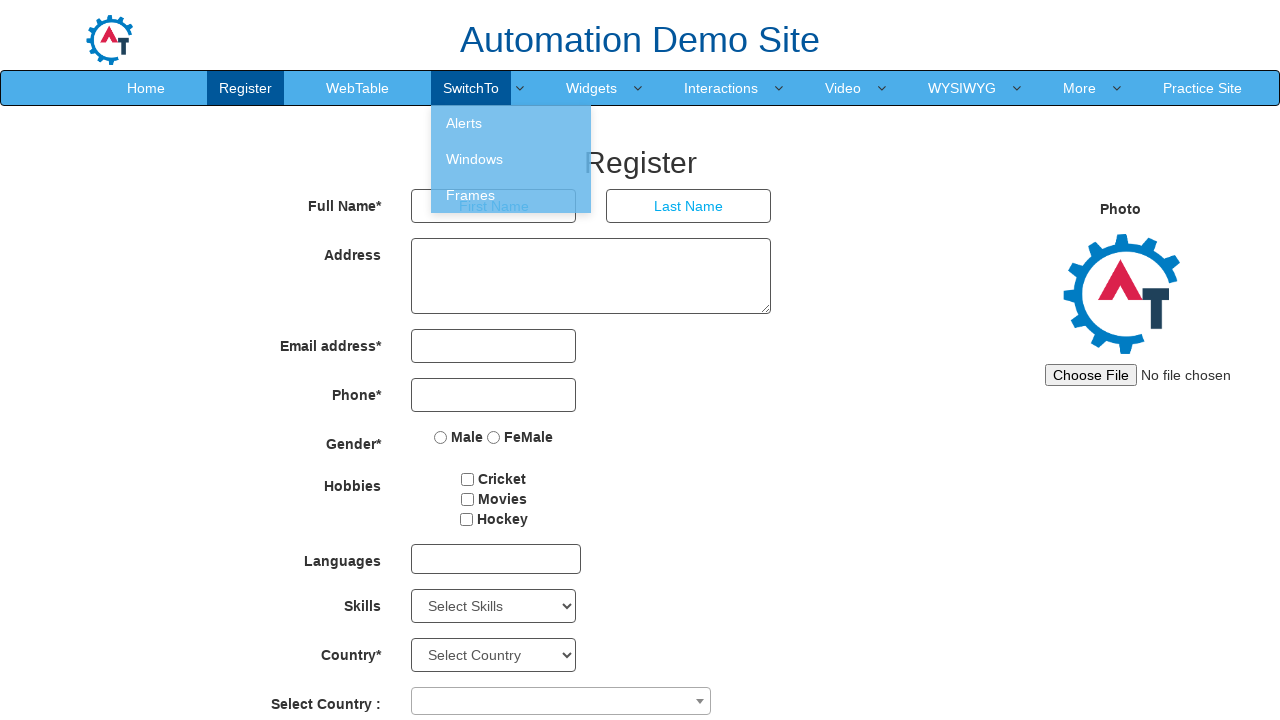

Clicked on Frames link to navigate to Frames page at (511, 195) on xpath=//a[@href='Frames.html']
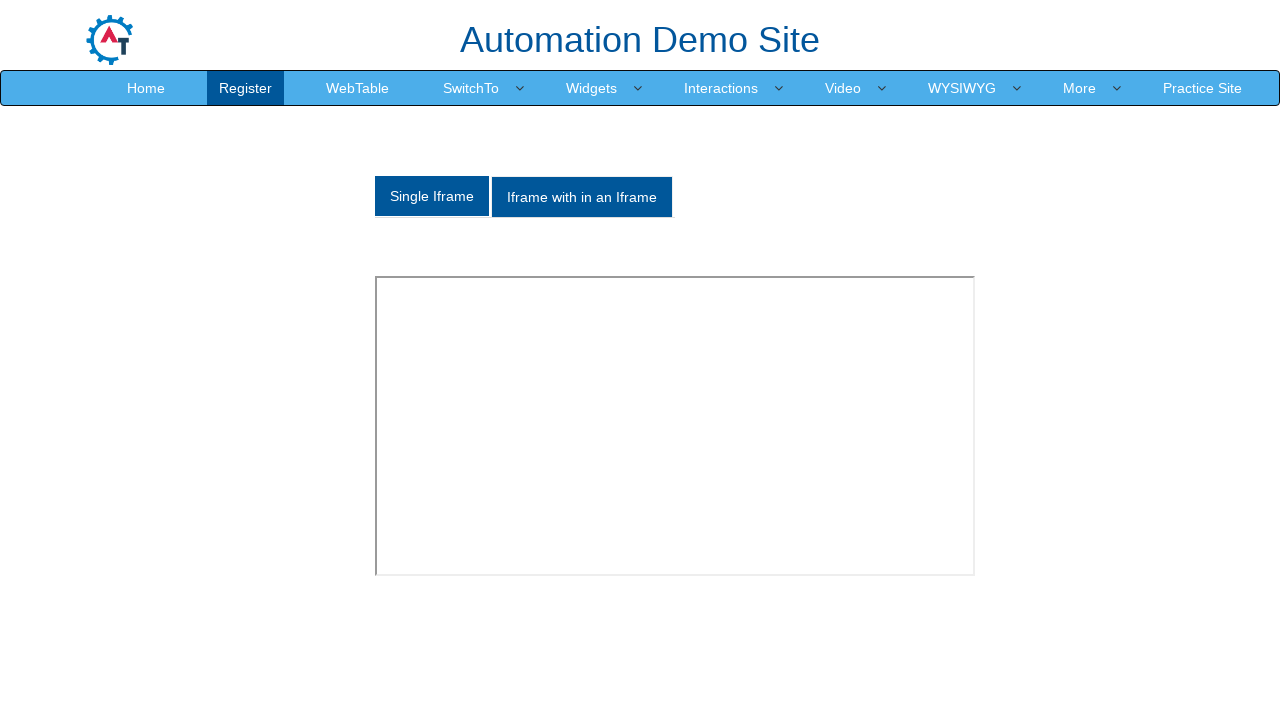

Clicked on Multiple tab to access nested frames at (582, 197) on xpath=//a[@href='#Multiple']
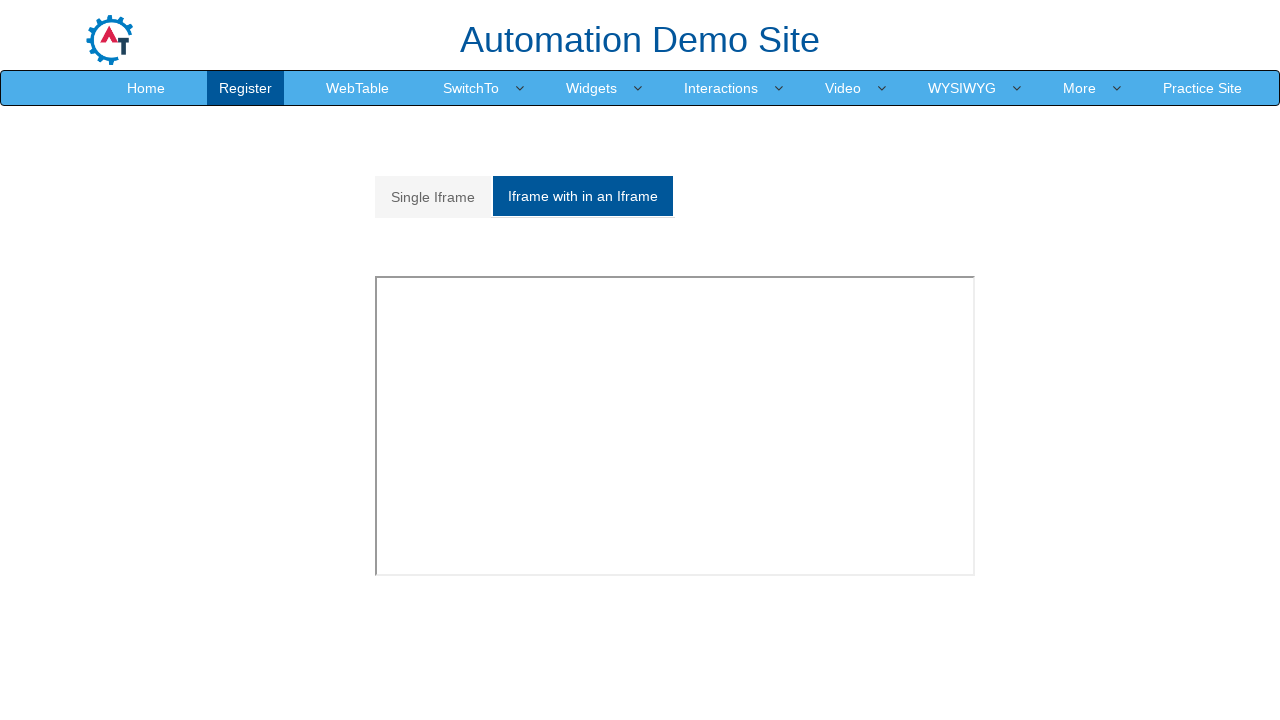

Switched to outer frame
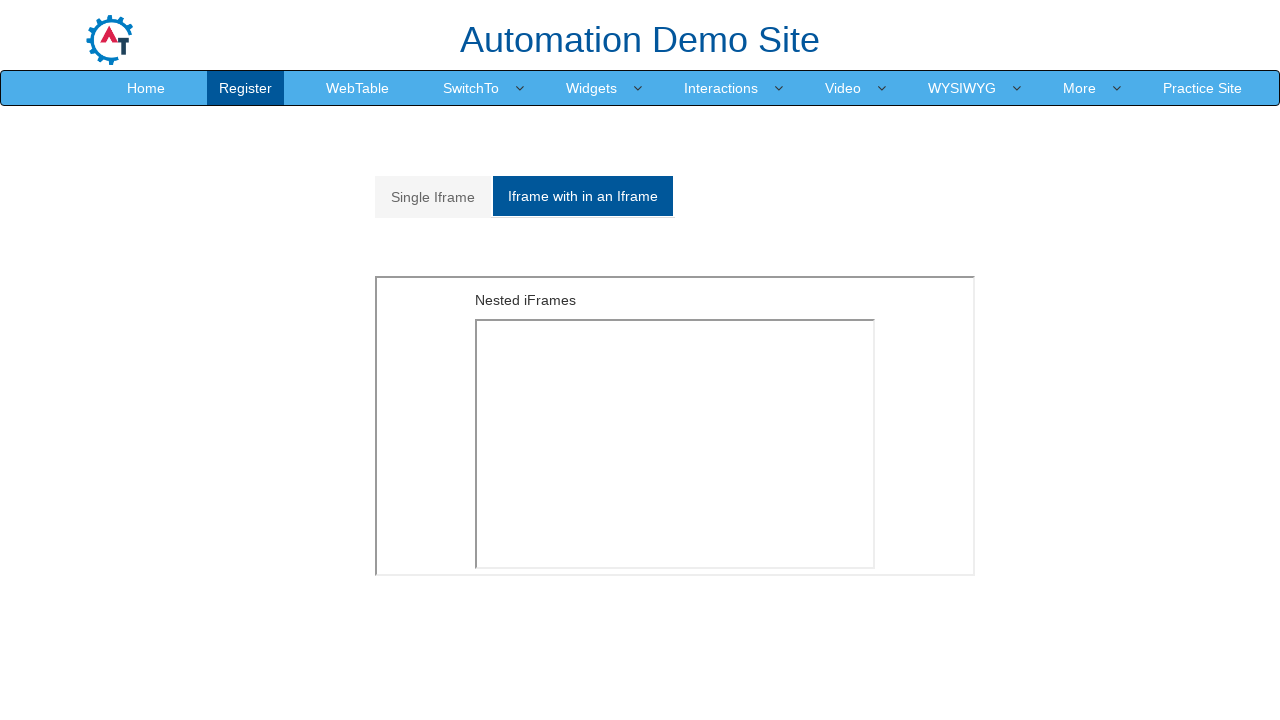

Switched to inner frame within the outer frame
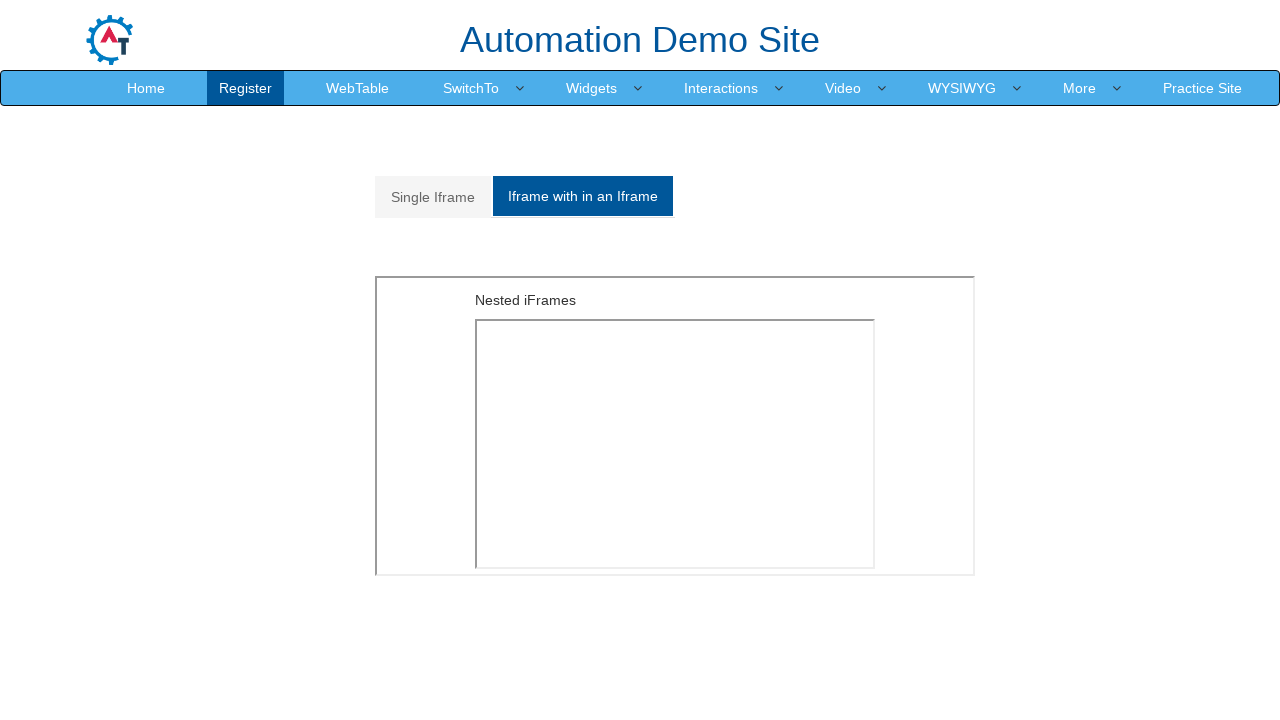

Filled input field in innermost frame with 'inside innermost frame' on xpath=//*[@id='Multiple']/iframe >> internal:control=enter-frame >> xpath=/html/
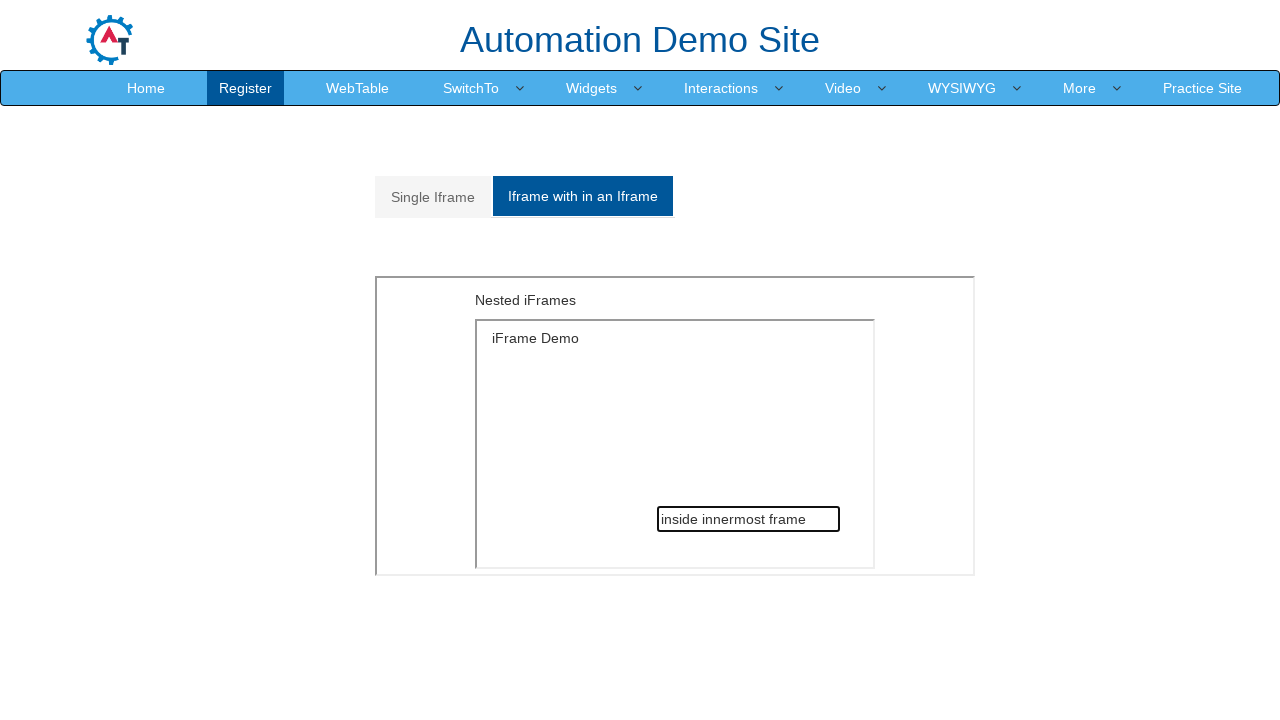

Retrieved footer link count: 6
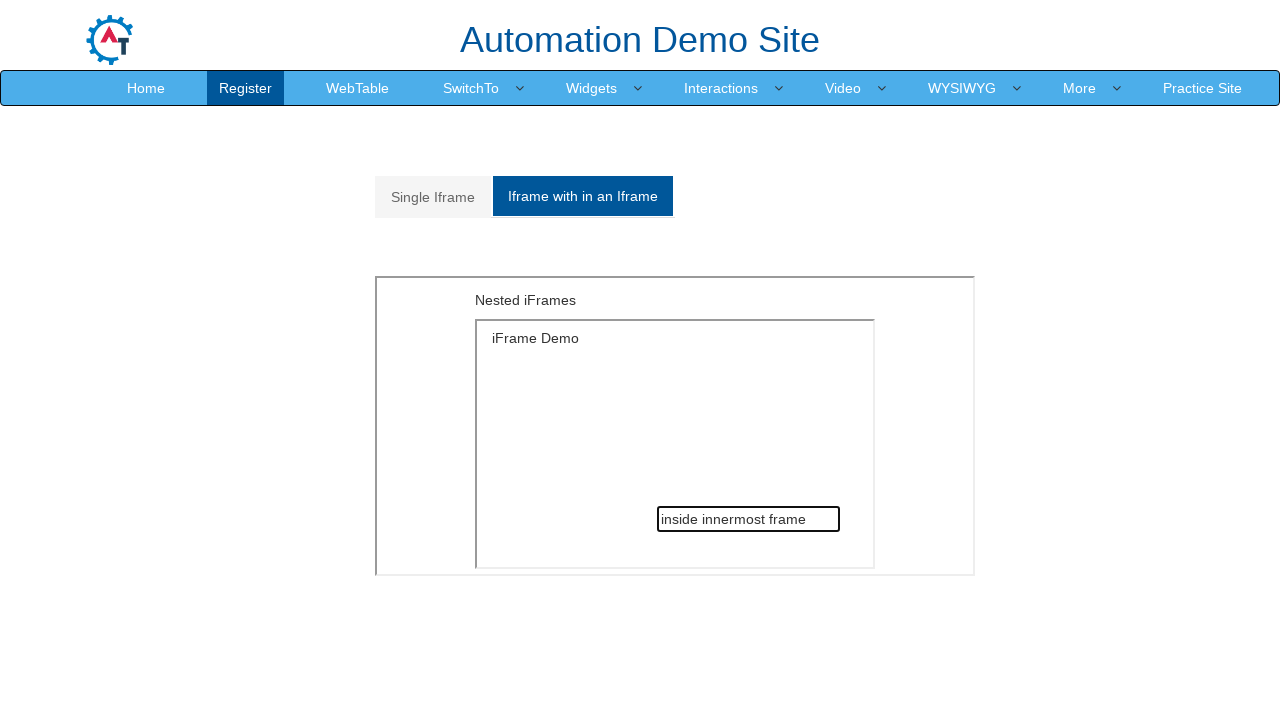

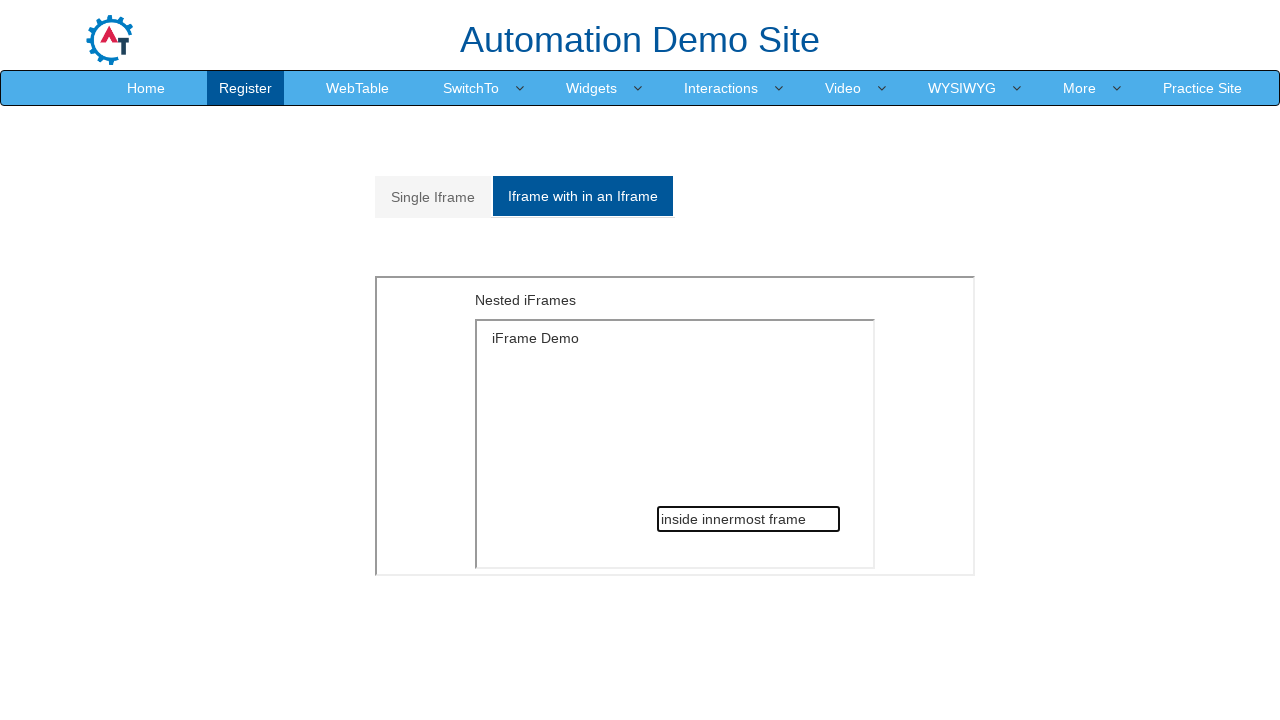